Tests a custom multi-select dropdown by opening it and selecting Python and Ruby options from the list

Starting URL: https://www.jqueryscript.net/demo/jQuery-Multiple-Select-Plugin-For-Bootstrap-Bootstrap-Multiselect/

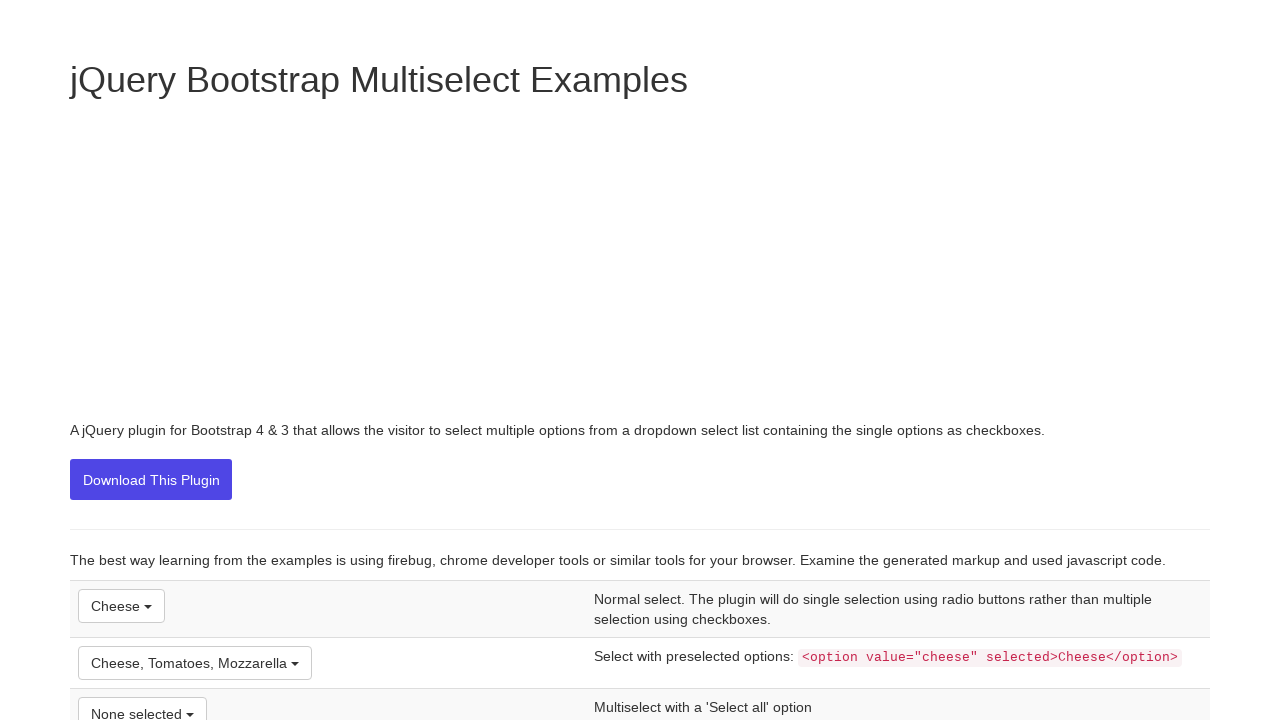

Clicked dropdown button to open options list at (142, 703) on xpath=//*[@id='example27']//..//div//button
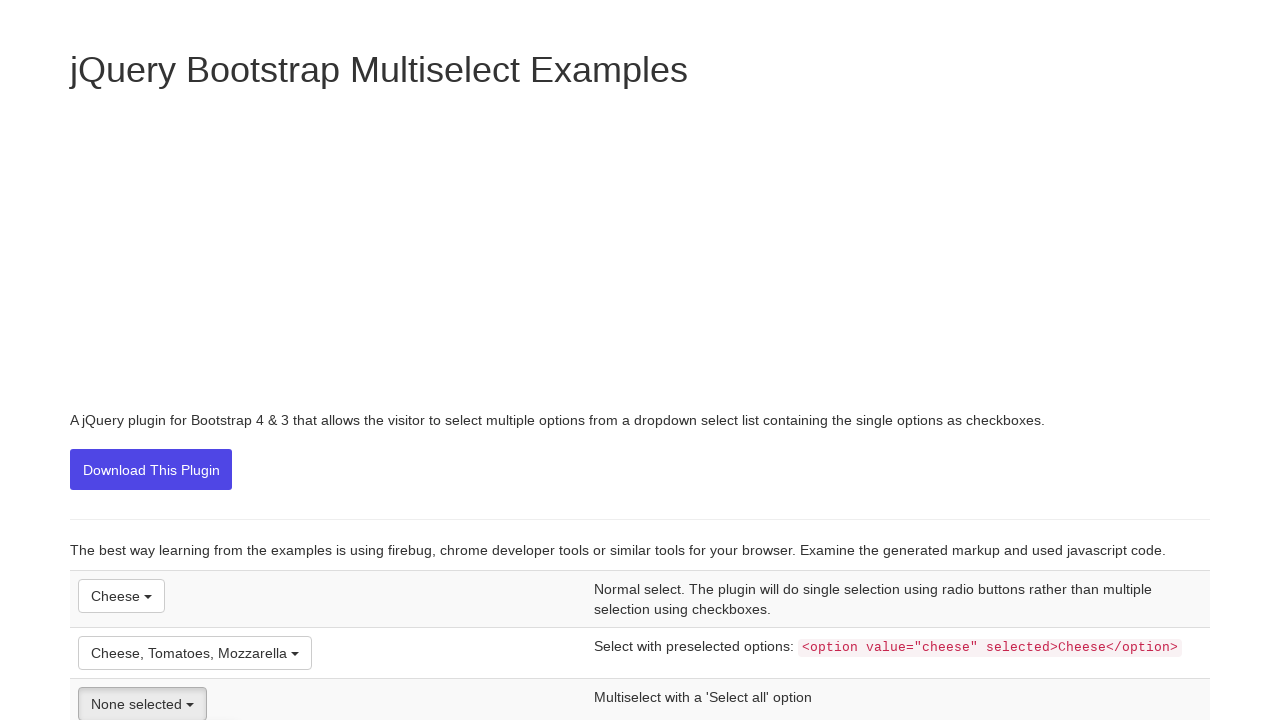

Dropdown options became visible
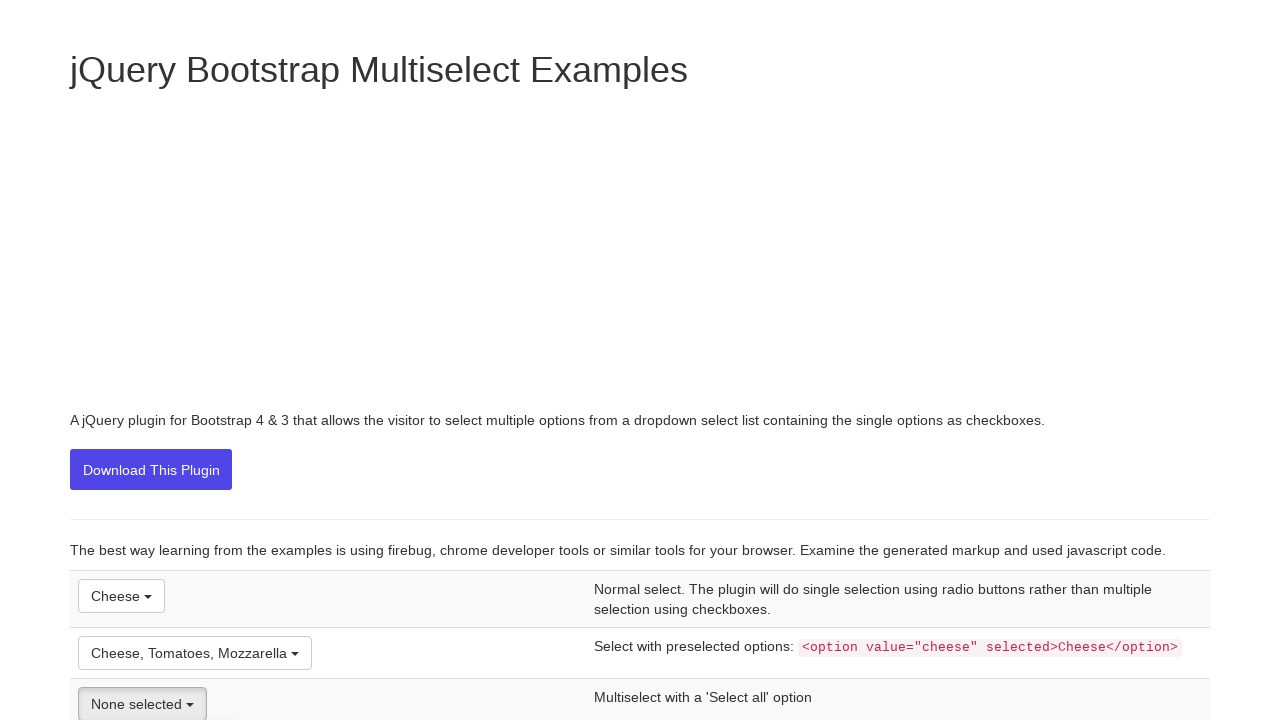

Retrieved all dropdown options
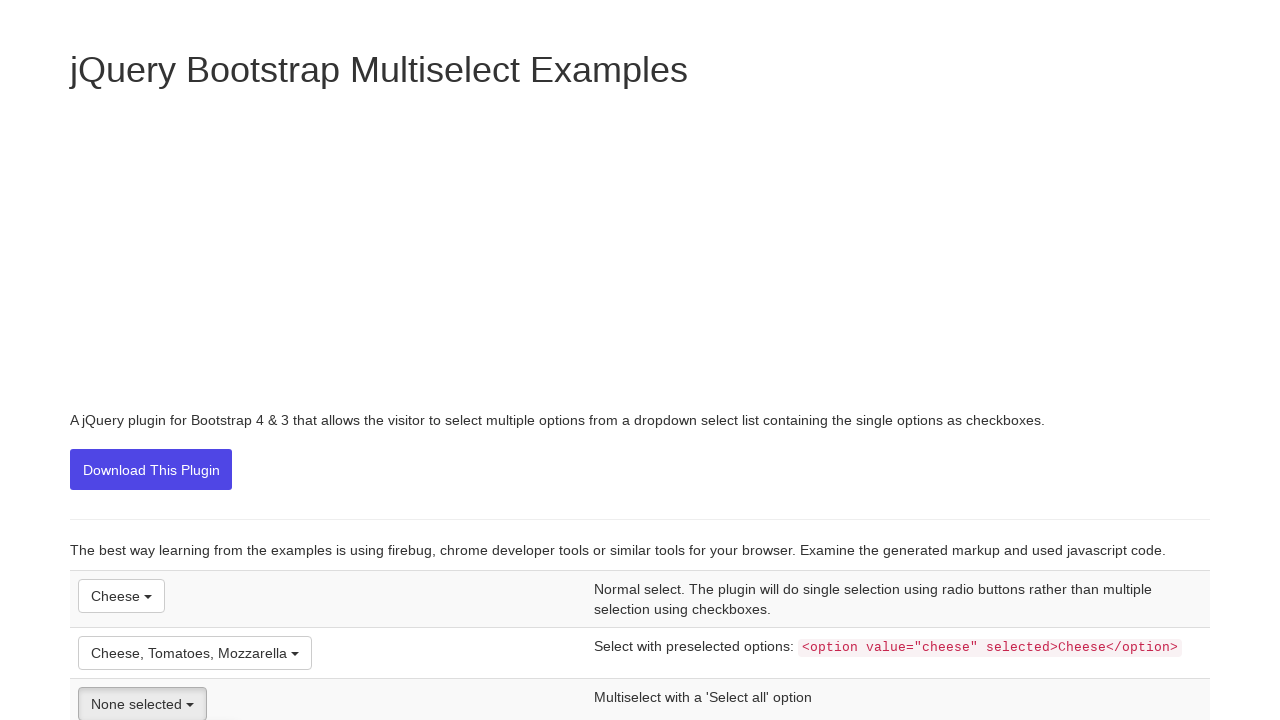

Selected Python option from dropdown at (158, 361) on xpath=//*[@id='example27']//..//div//ul//li//label >> nth=2
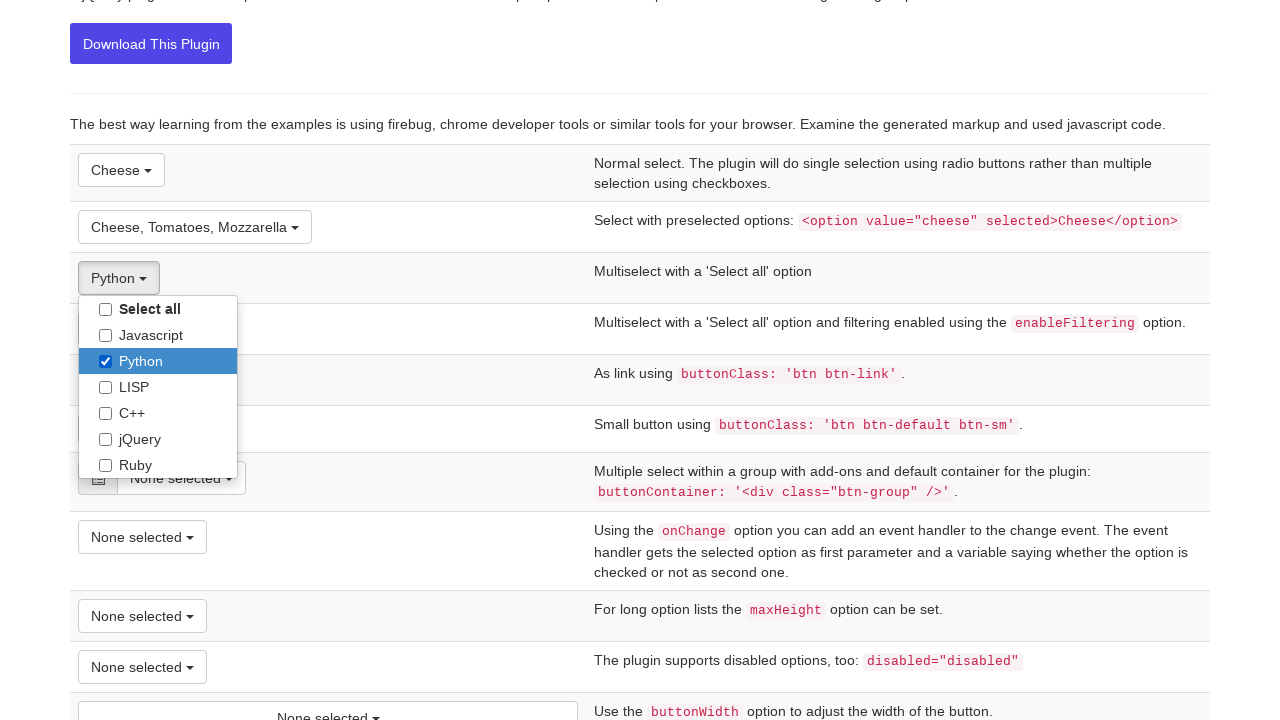

Selected Ruby option from dropdown at (158, 465) on xpath=//*[@id='example27']//..//div//ul//li//label >> nth=6
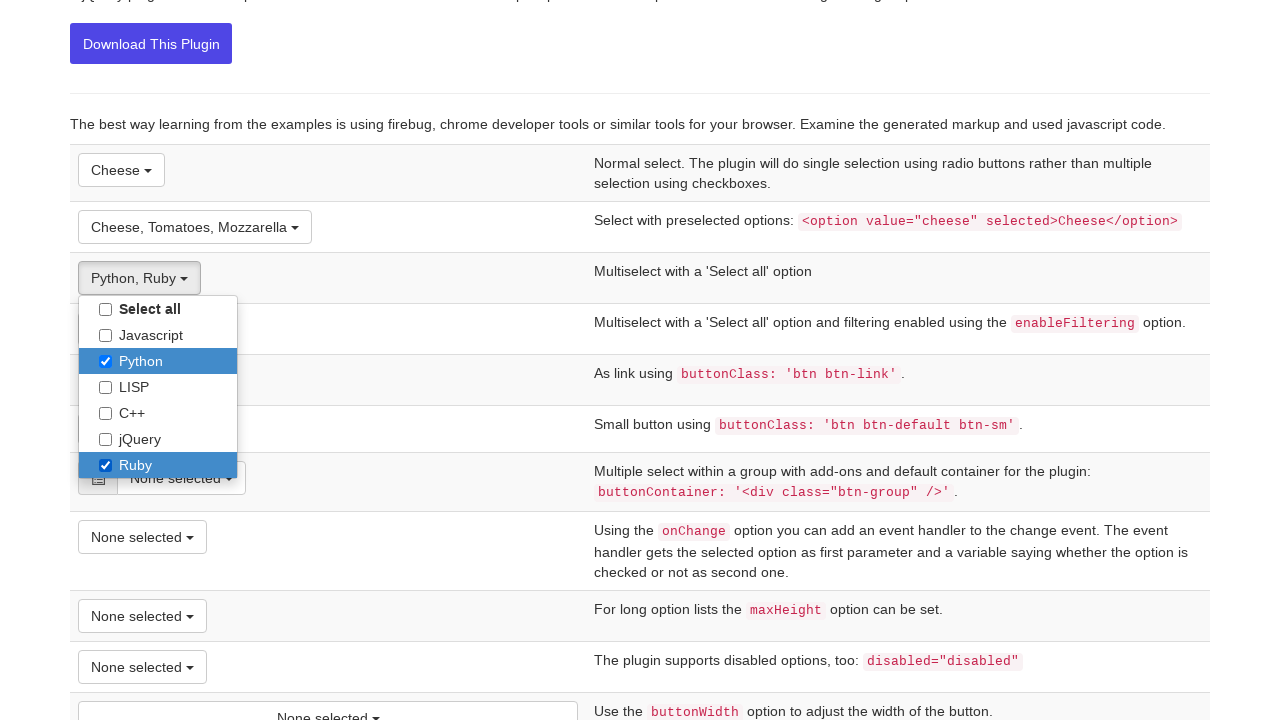

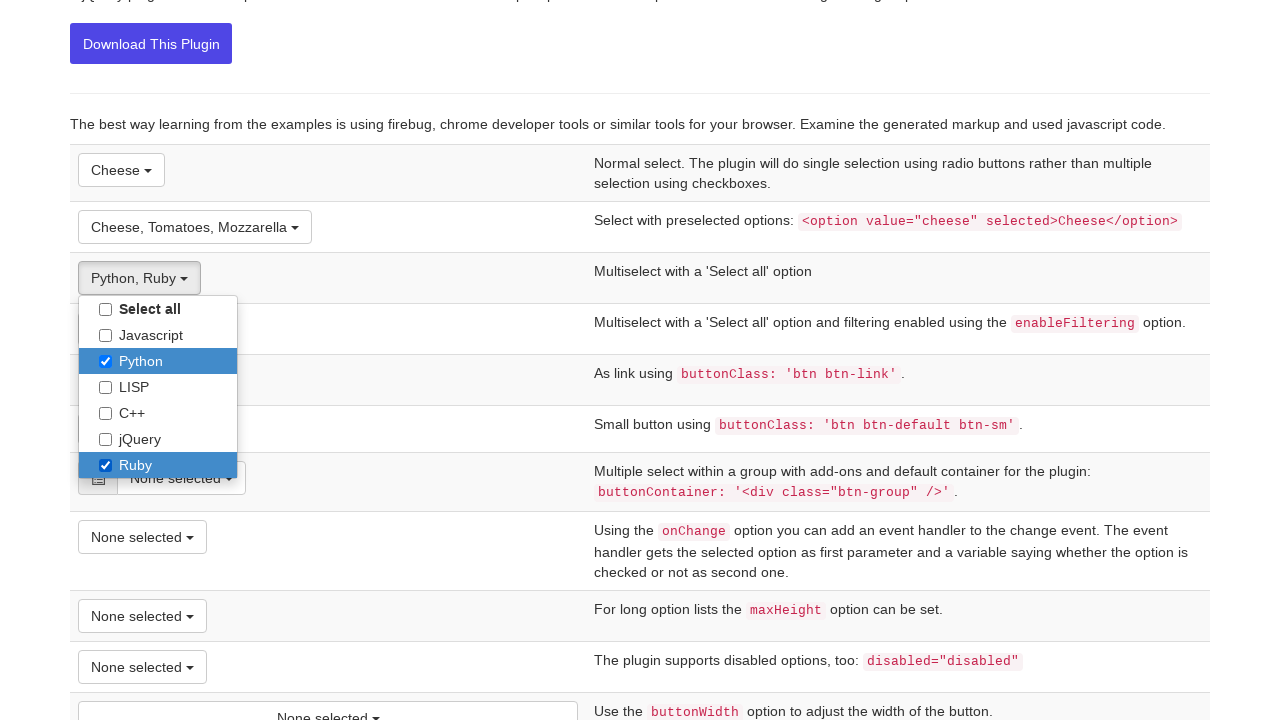